Tests window handling functionality by clicking a link that opens a new window, switching to the new window to verify its content, and then switching back to the original window.

Starting URL: https://the-internet.herokuapp.com/windows

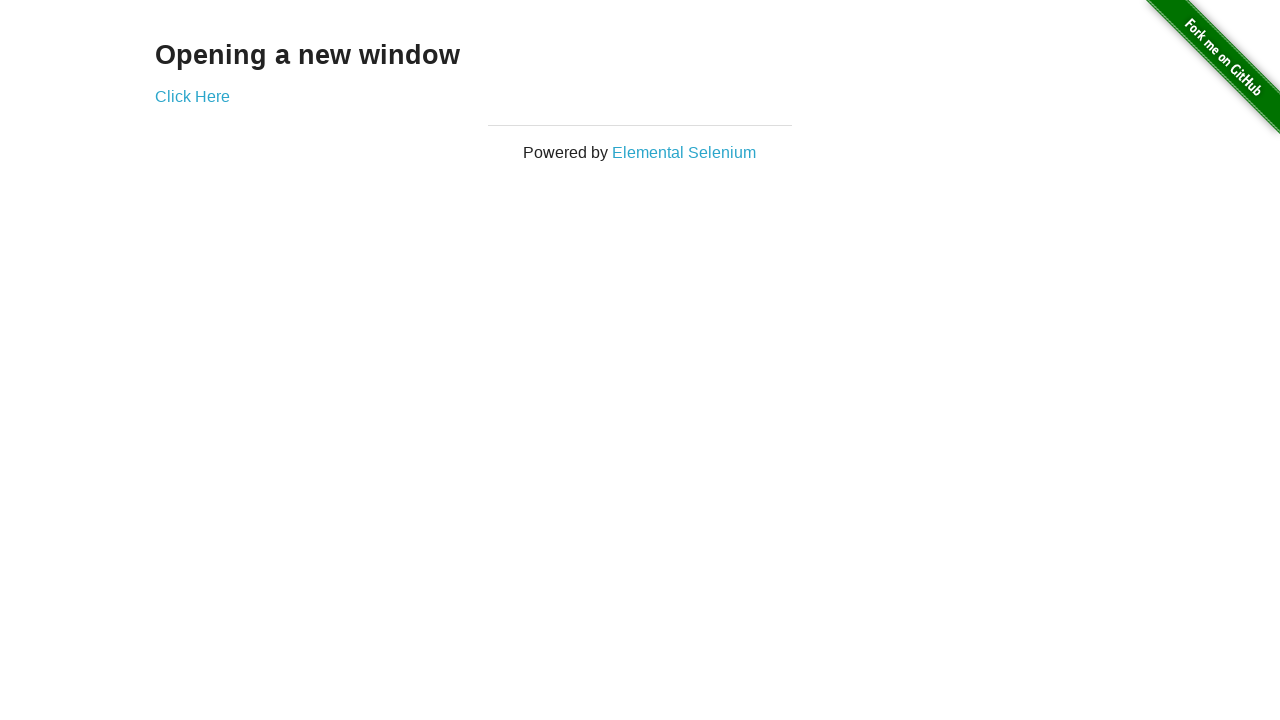

Waited for h3 heading to load on initial page
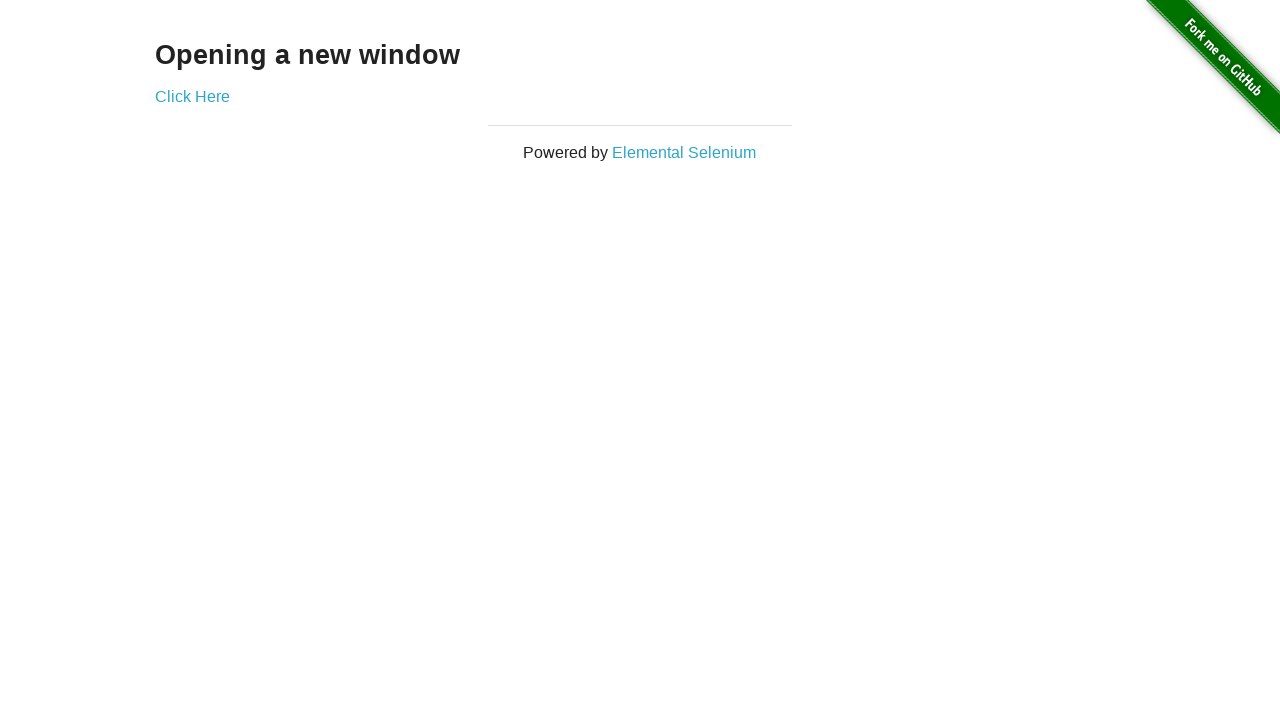

Clicked 'Click Here' link to open new window at (192, 96) on xpath=//a[text()='Click Here']
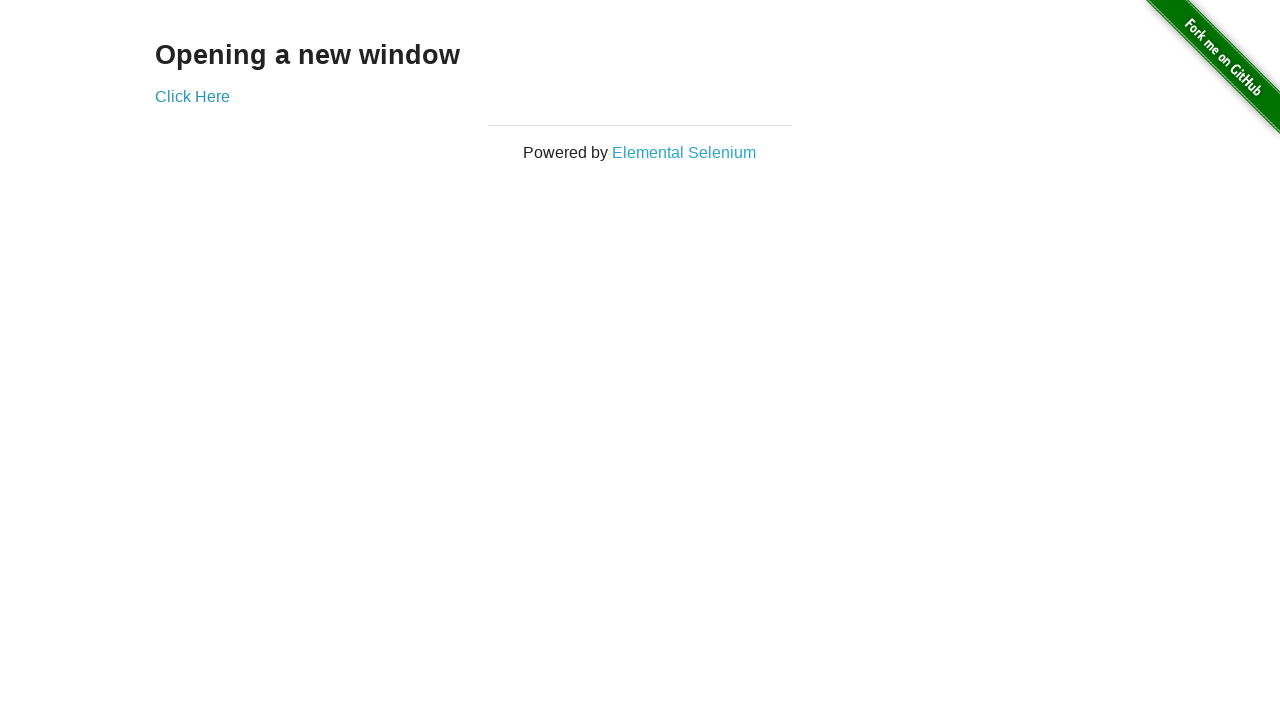

New window loaded successfully
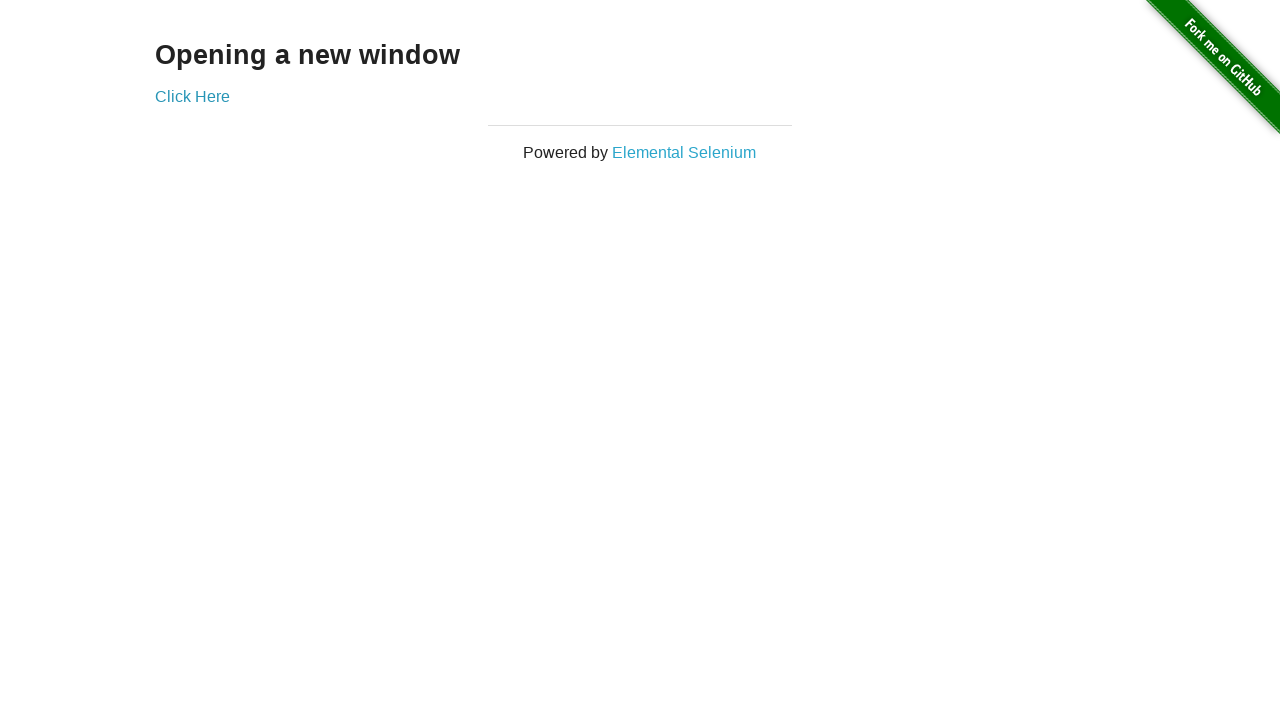

Verified h3 heading exists in new window
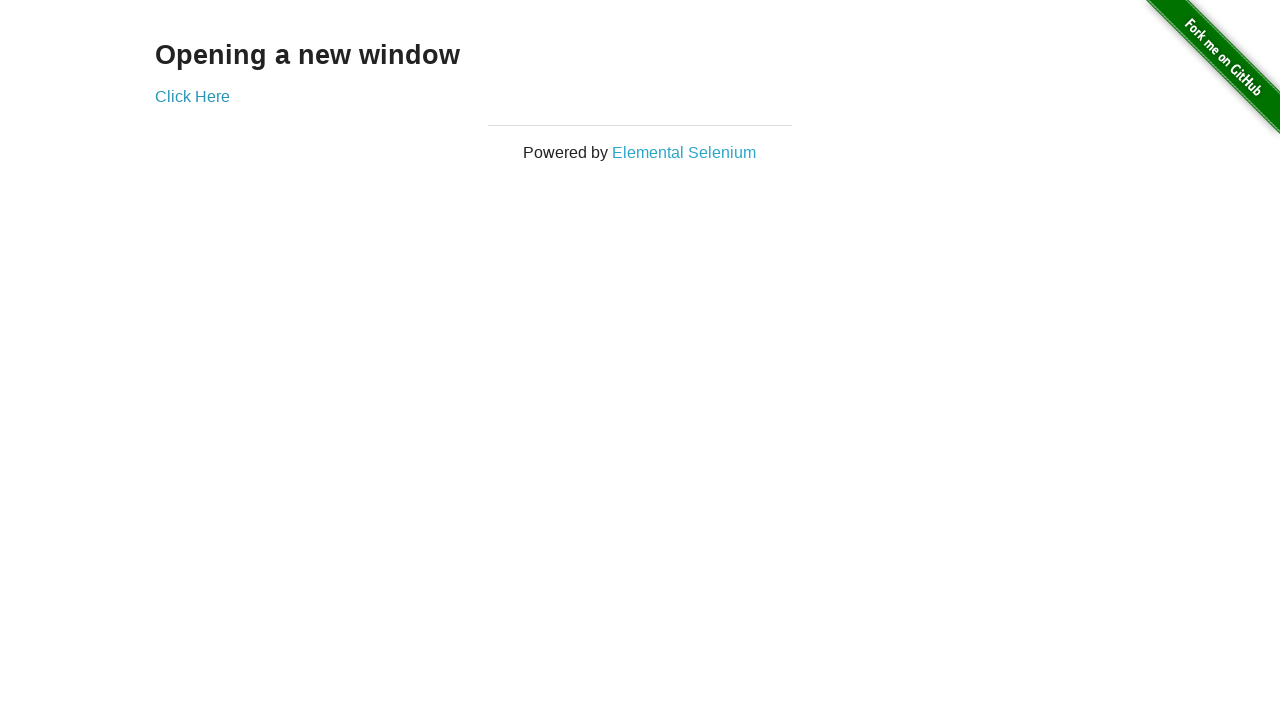

Verified h3 heading still exists on original page
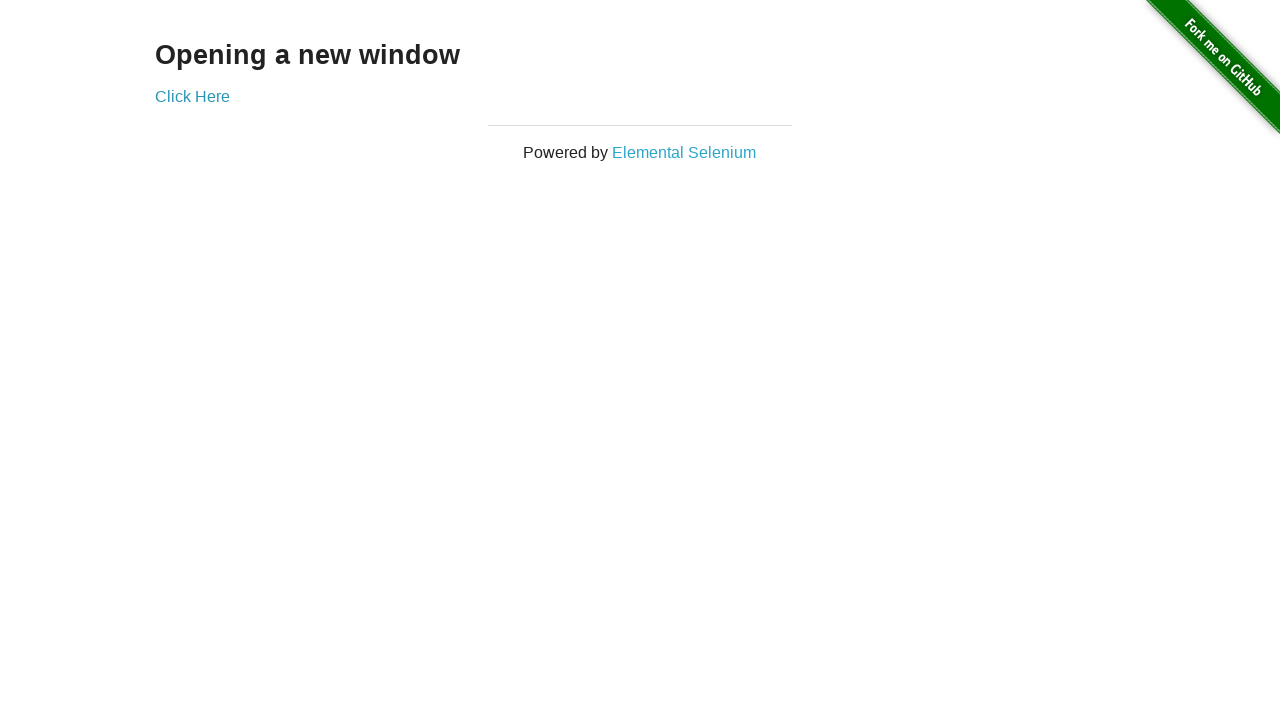

Closed new window
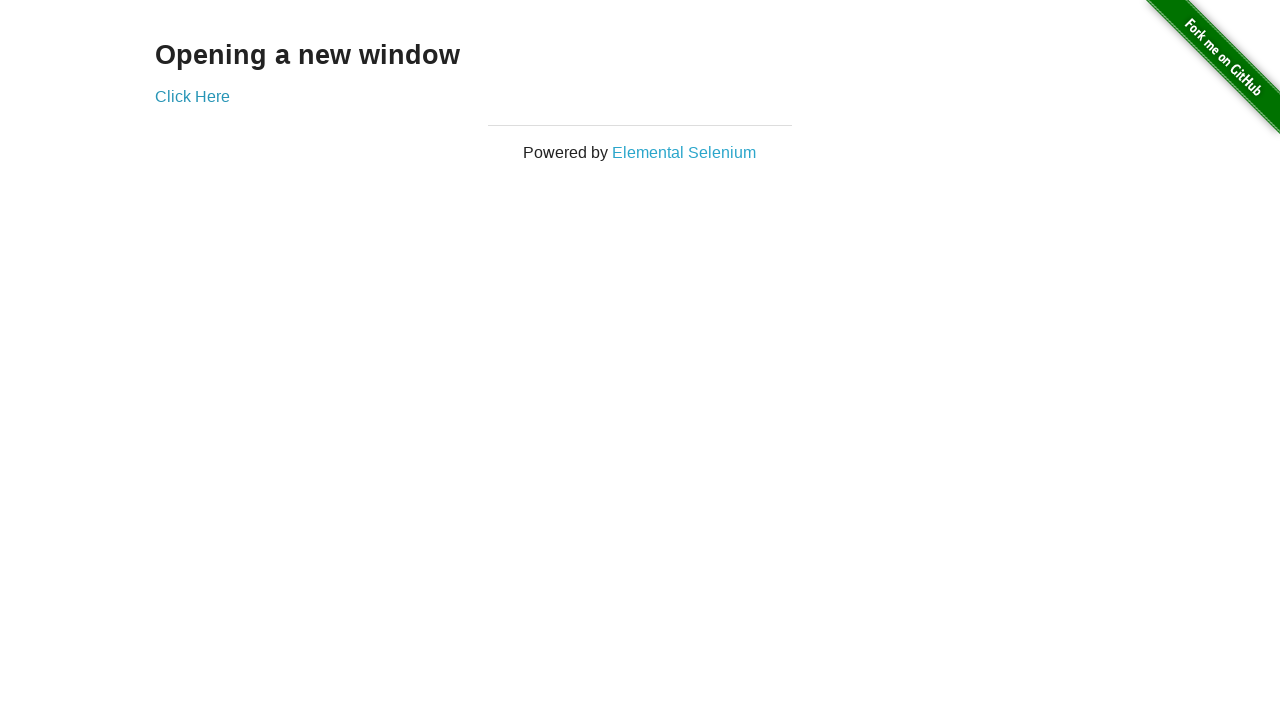

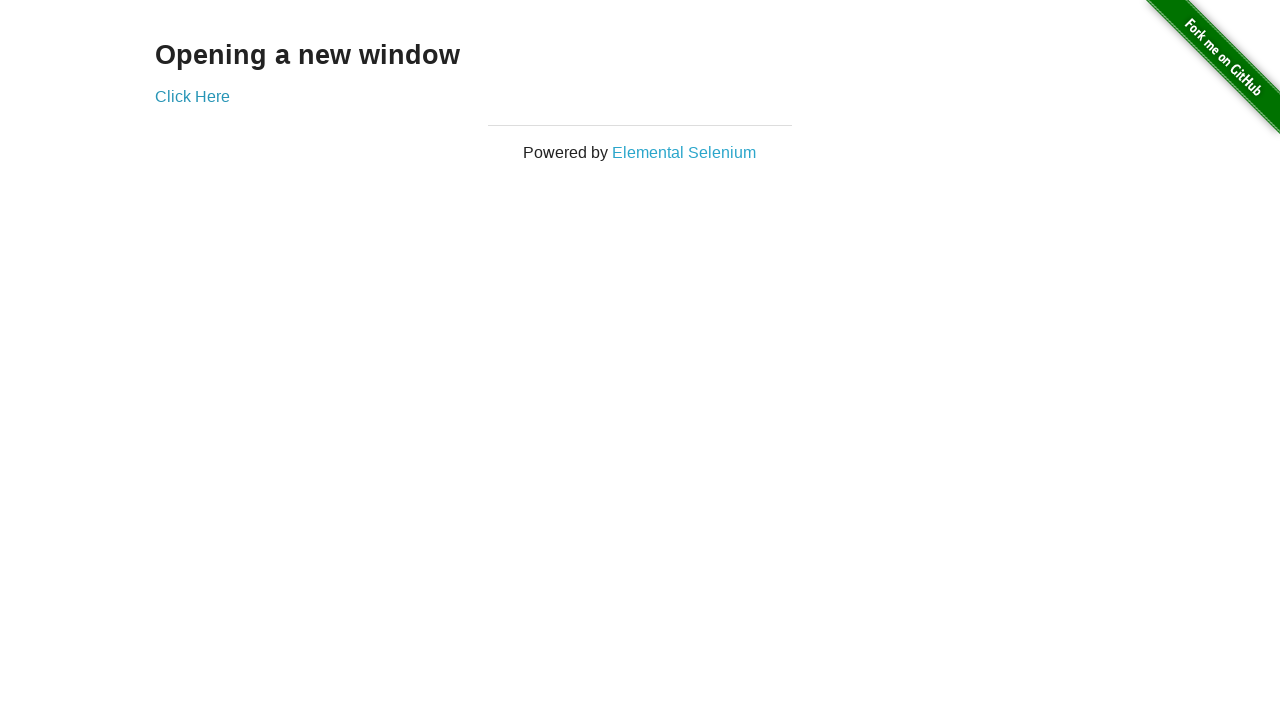